Validates connection to vivo.com.br by navigating to the site and waiting for page load

Starting URL: https://www.vivo.com.br

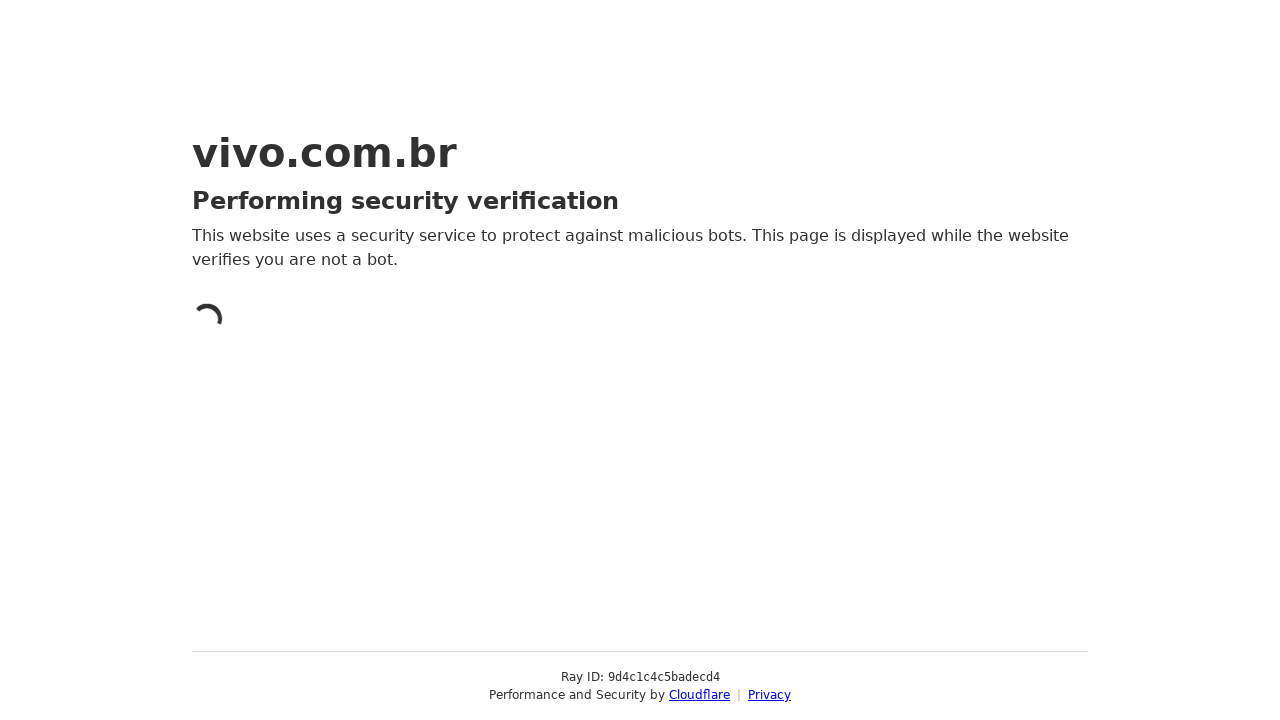

Waited for page DOM to fully load
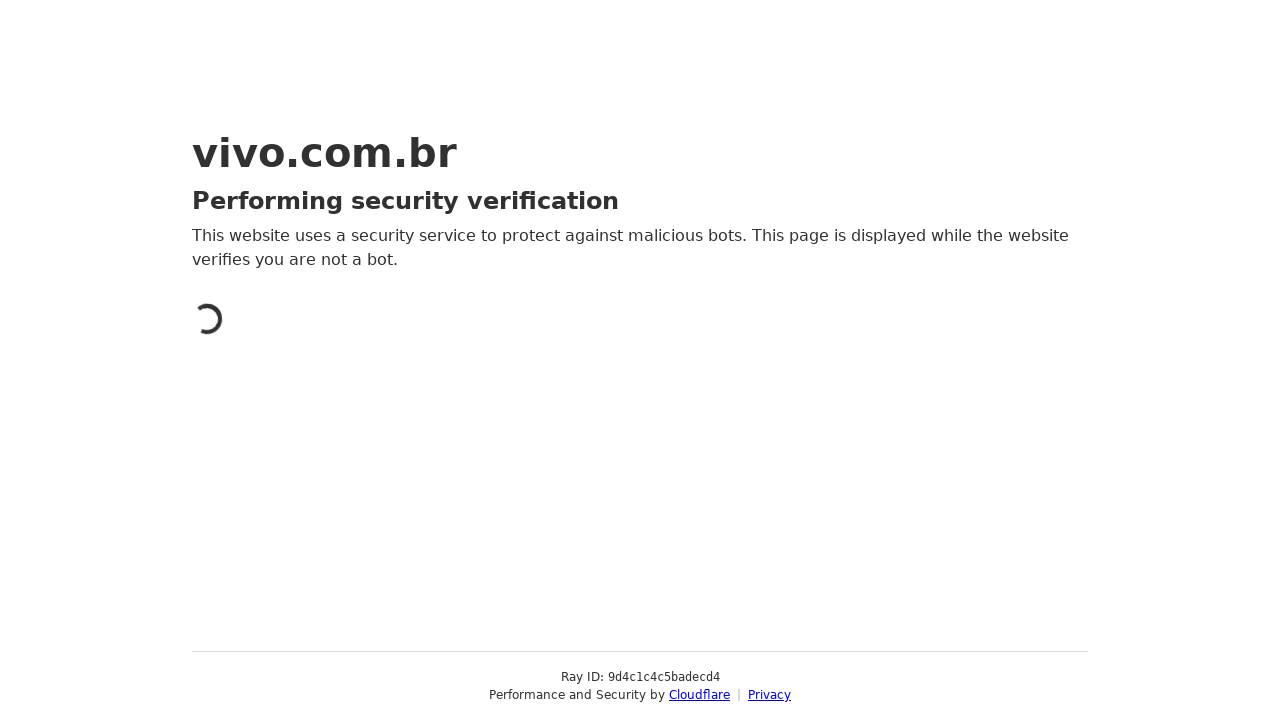

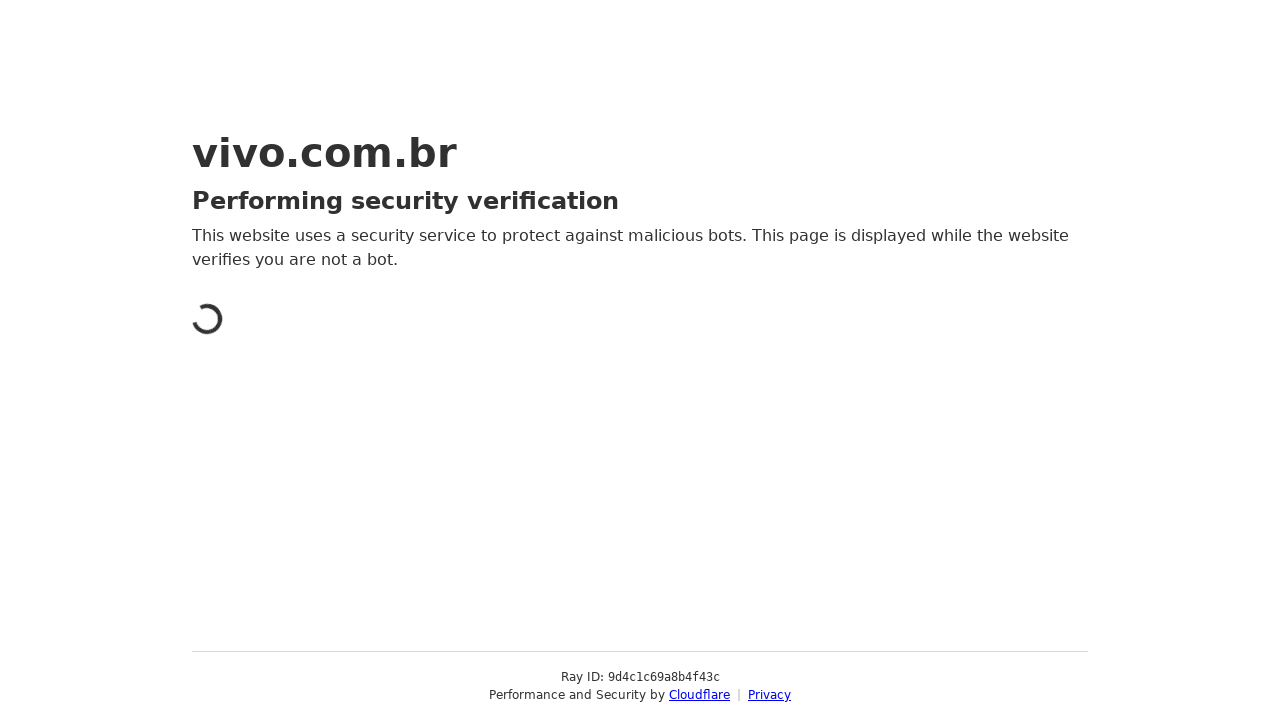